Tests that images load correctly on a page by waiting for all images to be present and fully loaded, then verifying the third image's source attribute

Starting URL: https://bonigarcia.dev/selenium-webdriver-java/loading-images.html

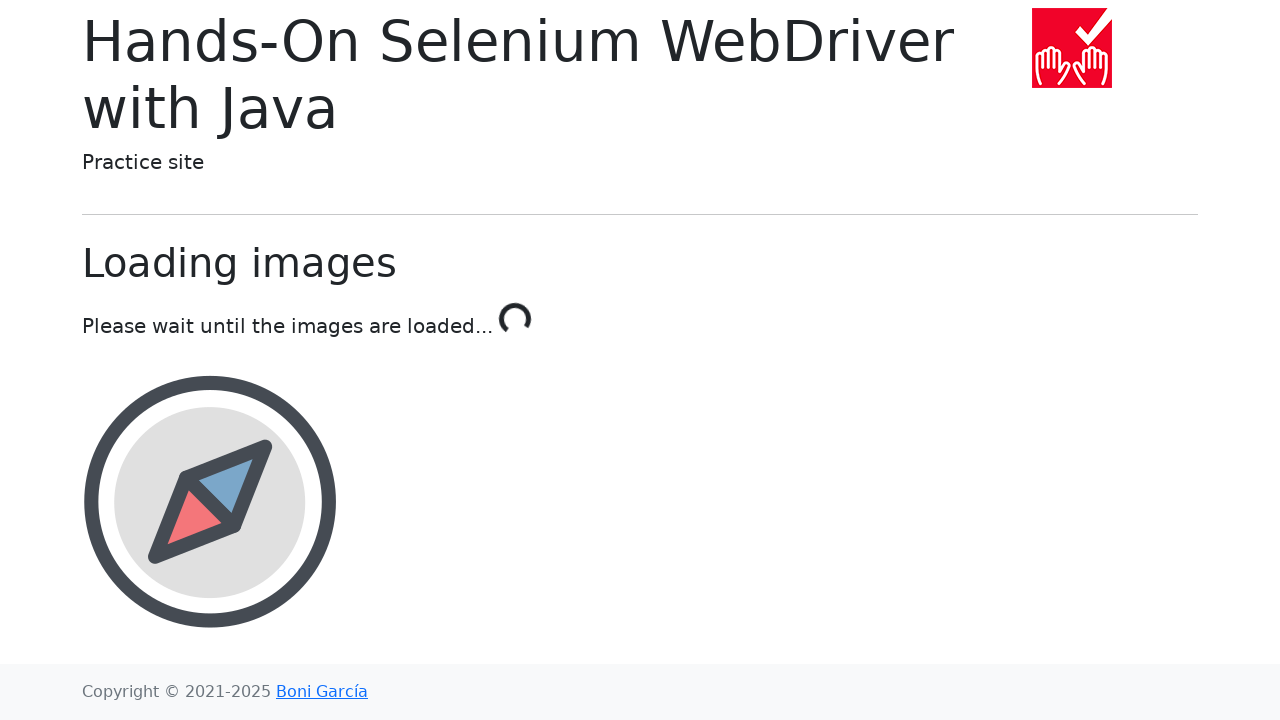

Navigated to loading images test page
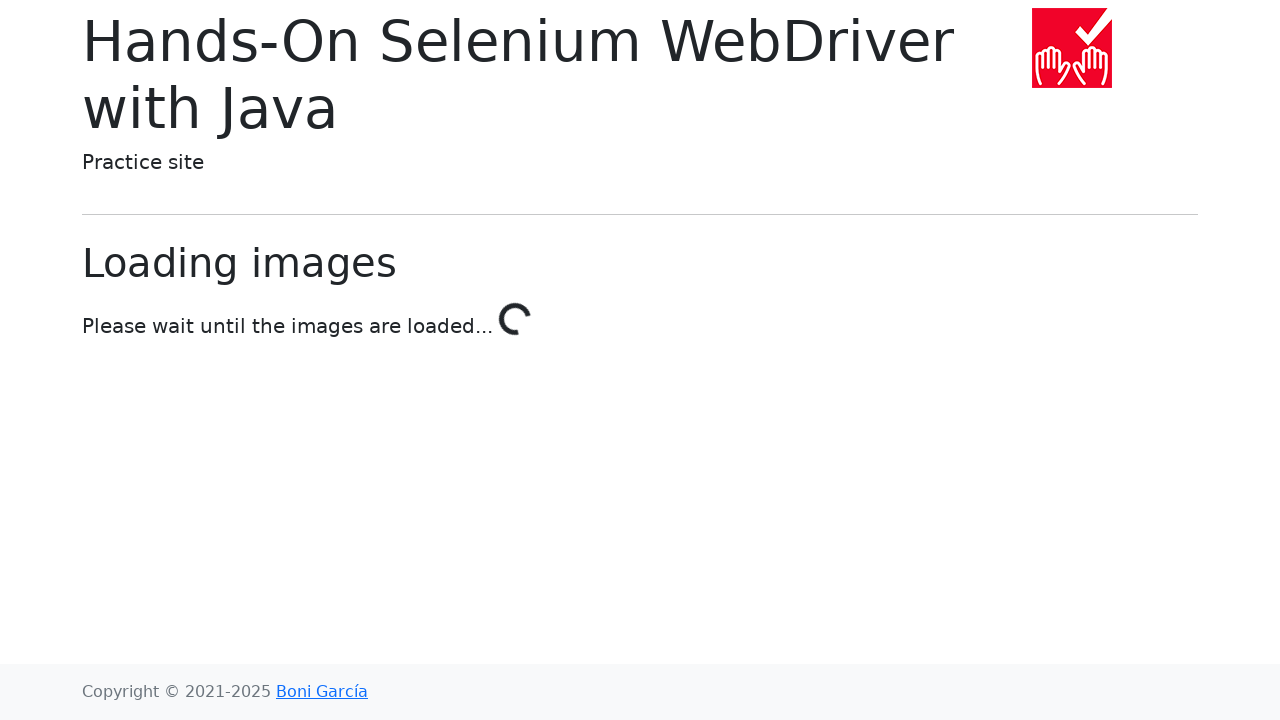

Waited for images to be present on the page
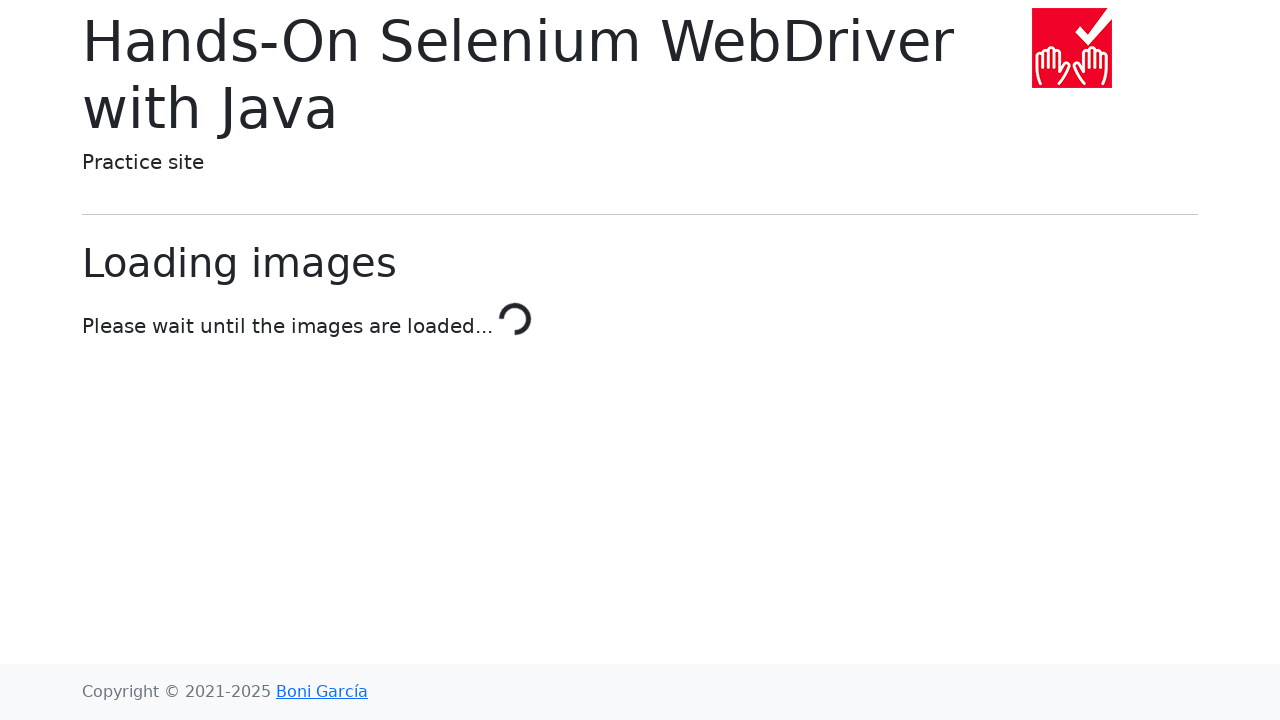

Waited for all images to be fully loaded
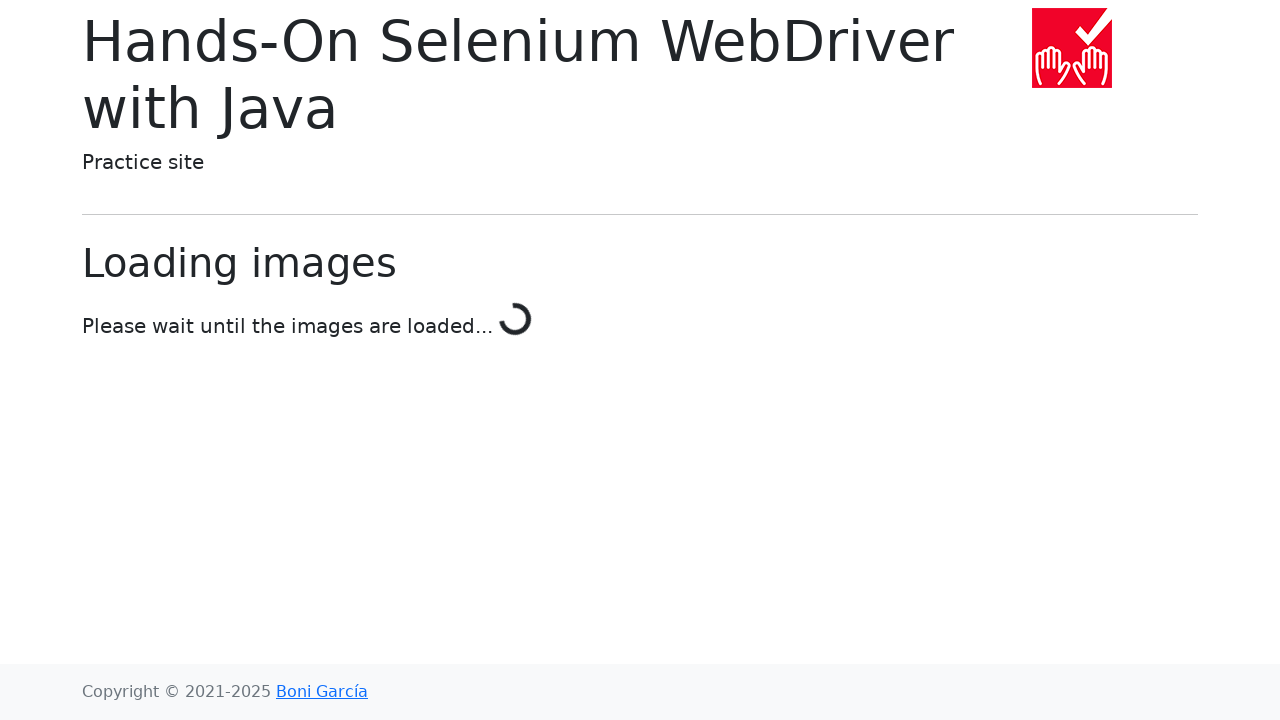

Located the third image element
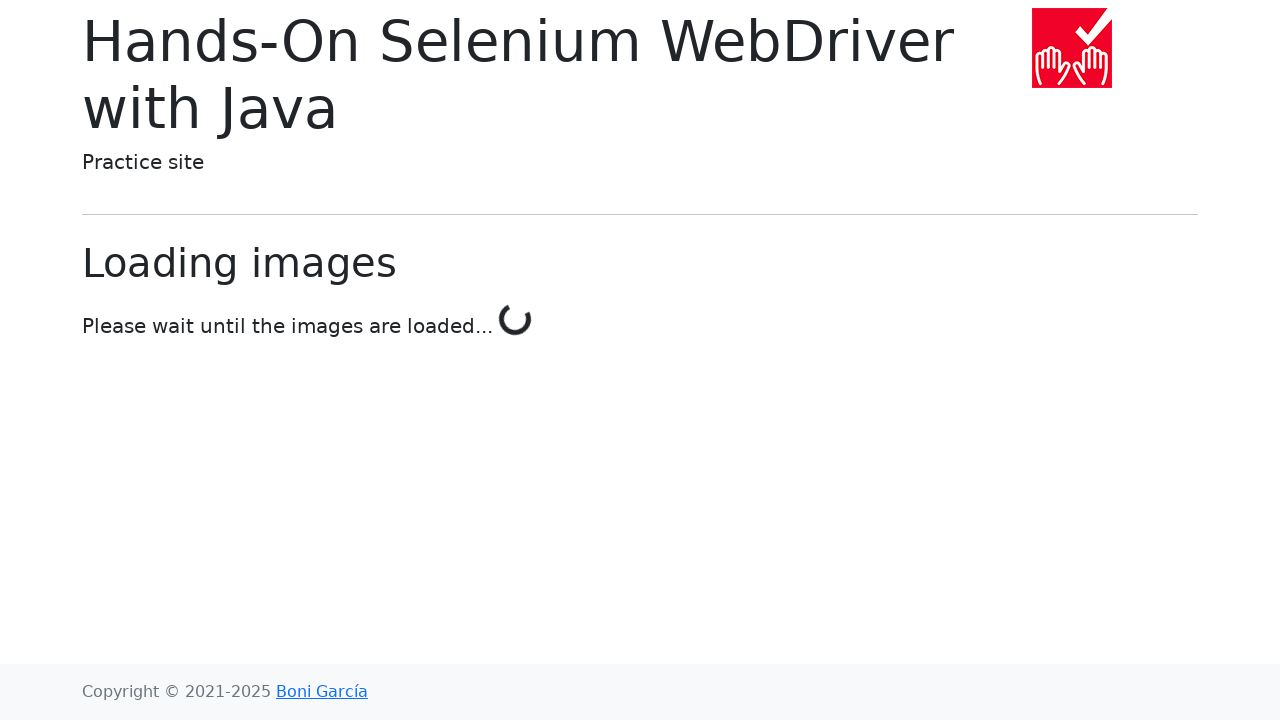

Waited for the third image to be visible
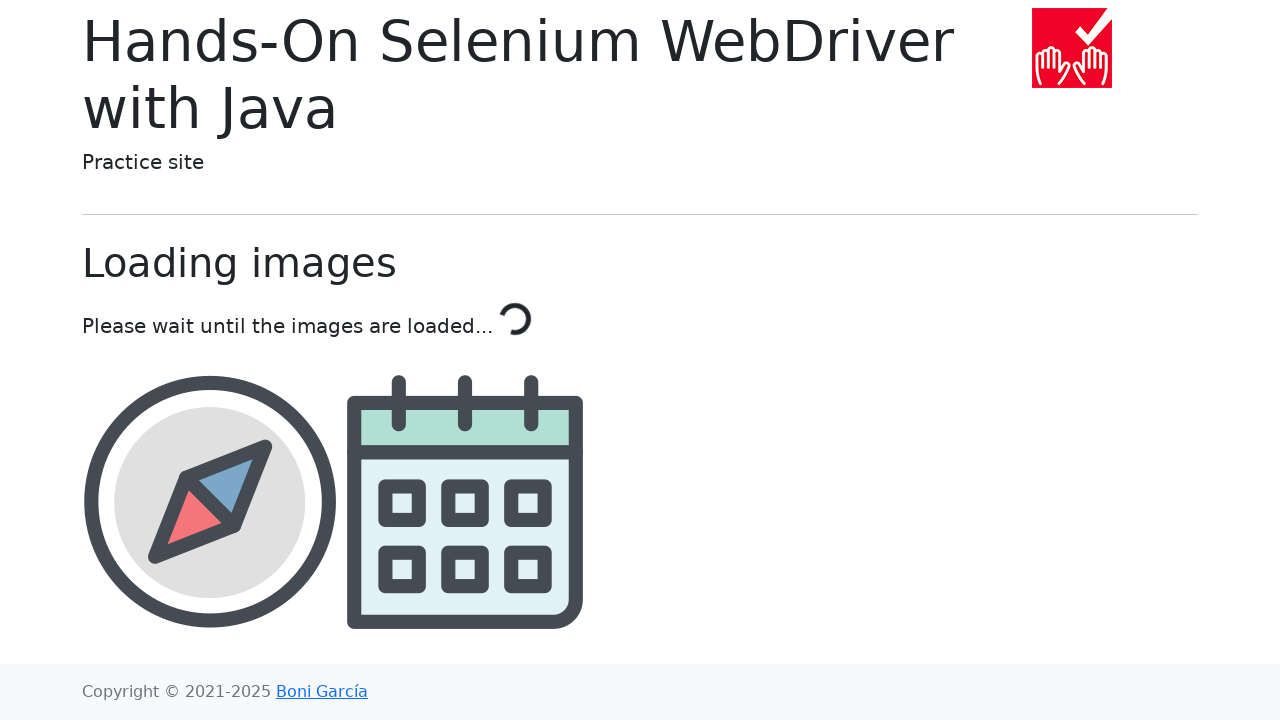

Retrieved src attribute from third image: img/calendar.png
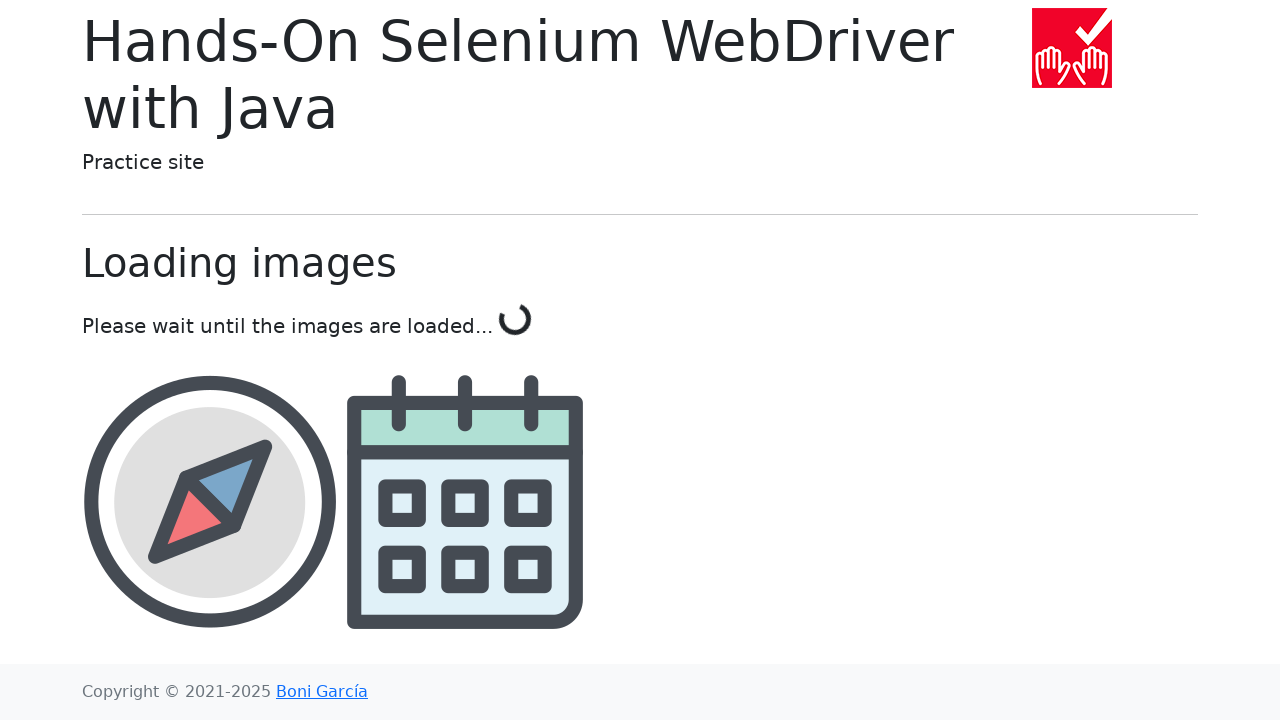

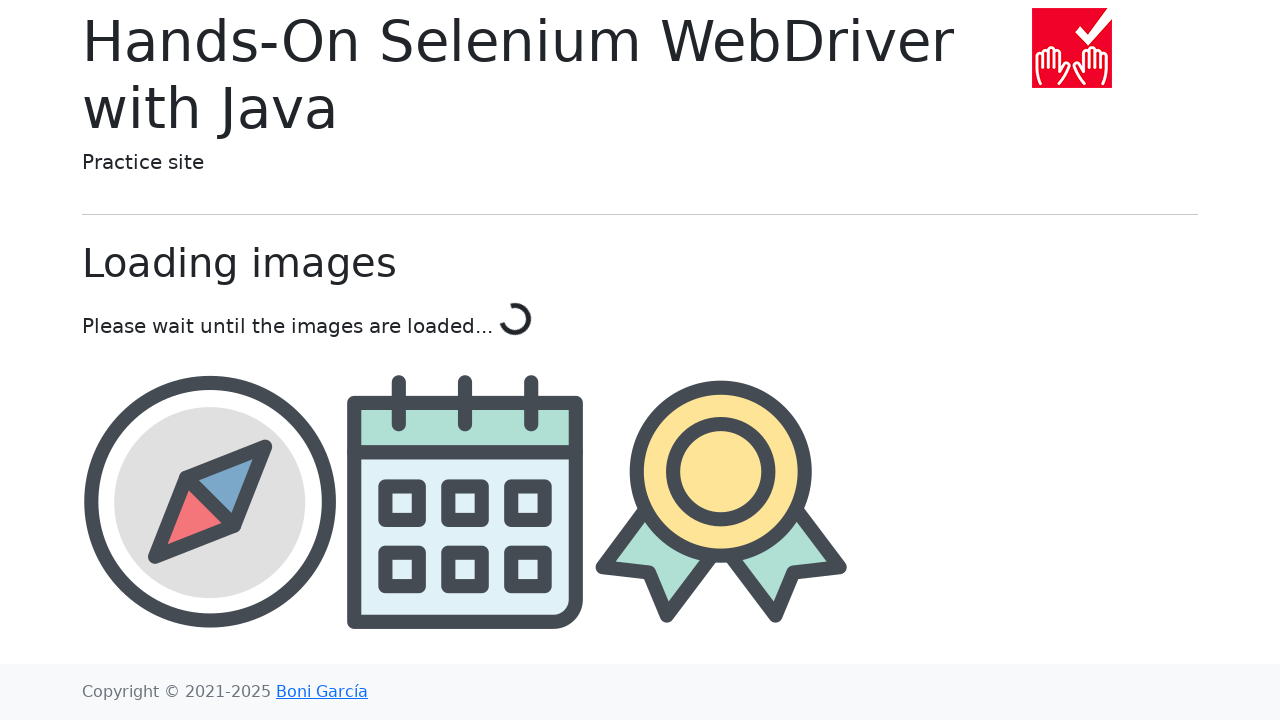